Tests popup window functionality by clicking a blinking text link, waiting for a new popup page to open, and verifying that specific email text content is displayed in the popup.

Starting URL: https://rahulshettyacademy.com/loginpagePractise/

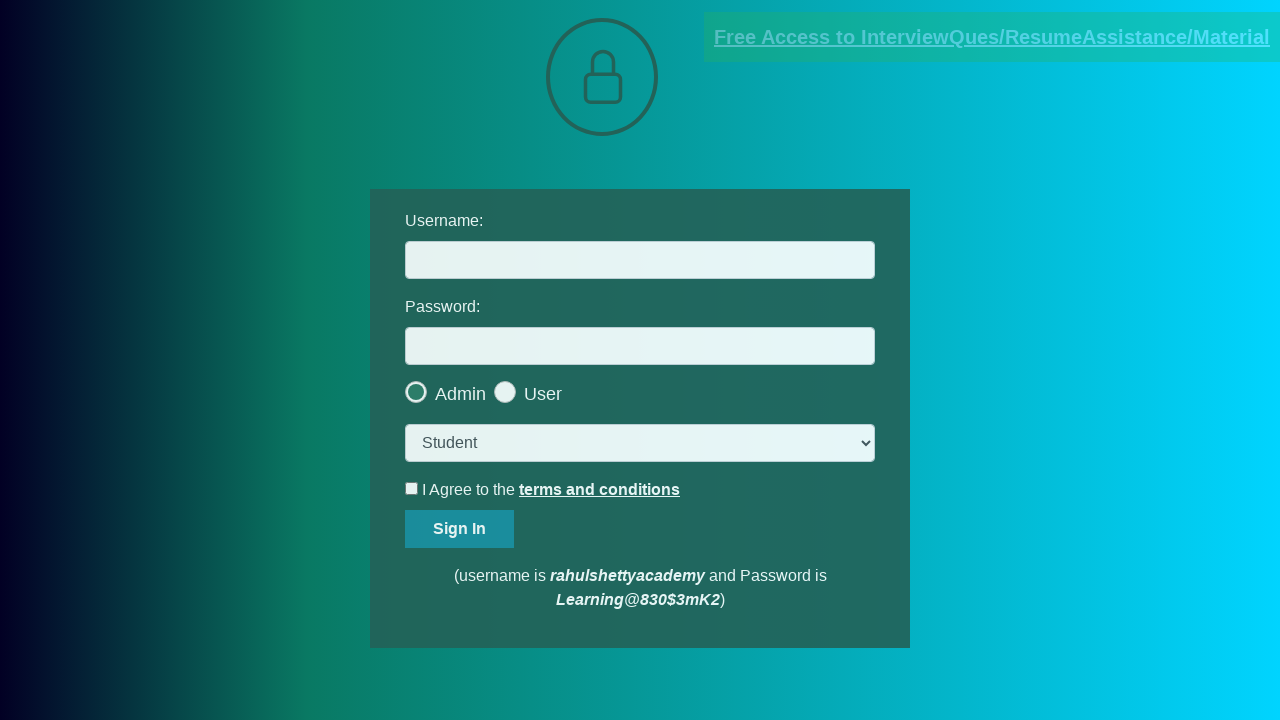

Clicked blinking text link and popup window opened at (992, 37) on .blinkingText
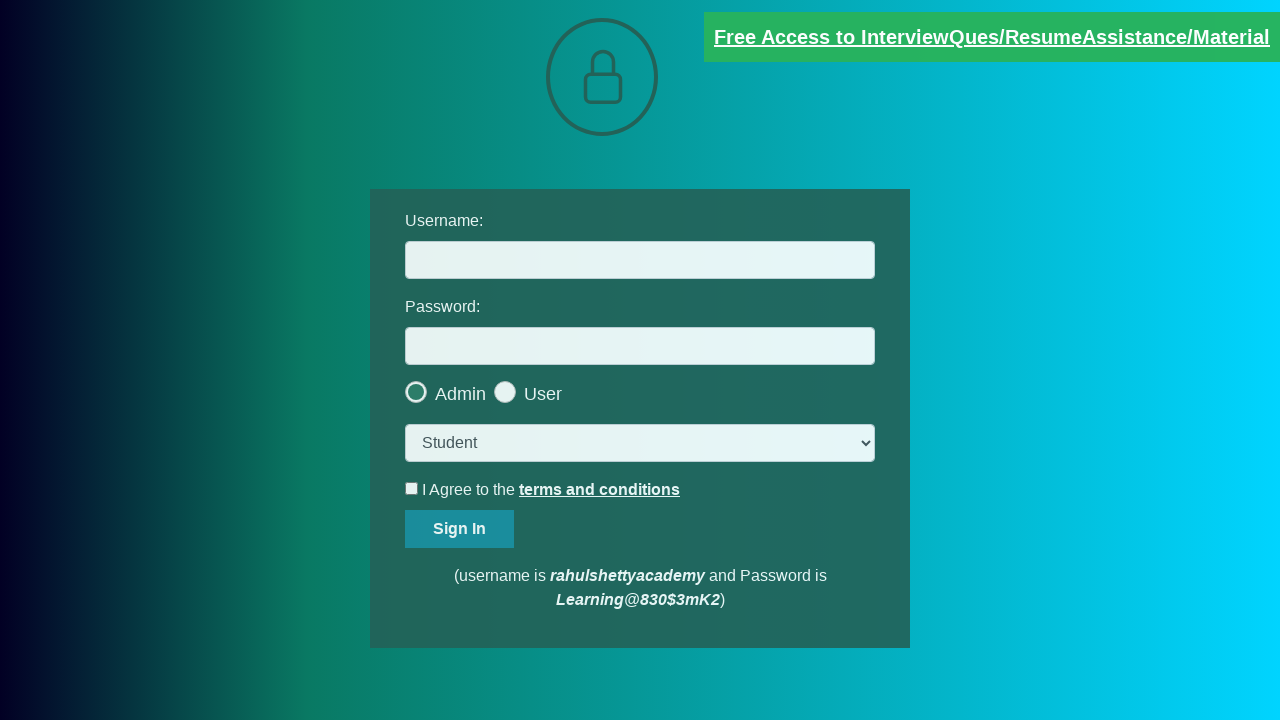

Obtained reference to popup page
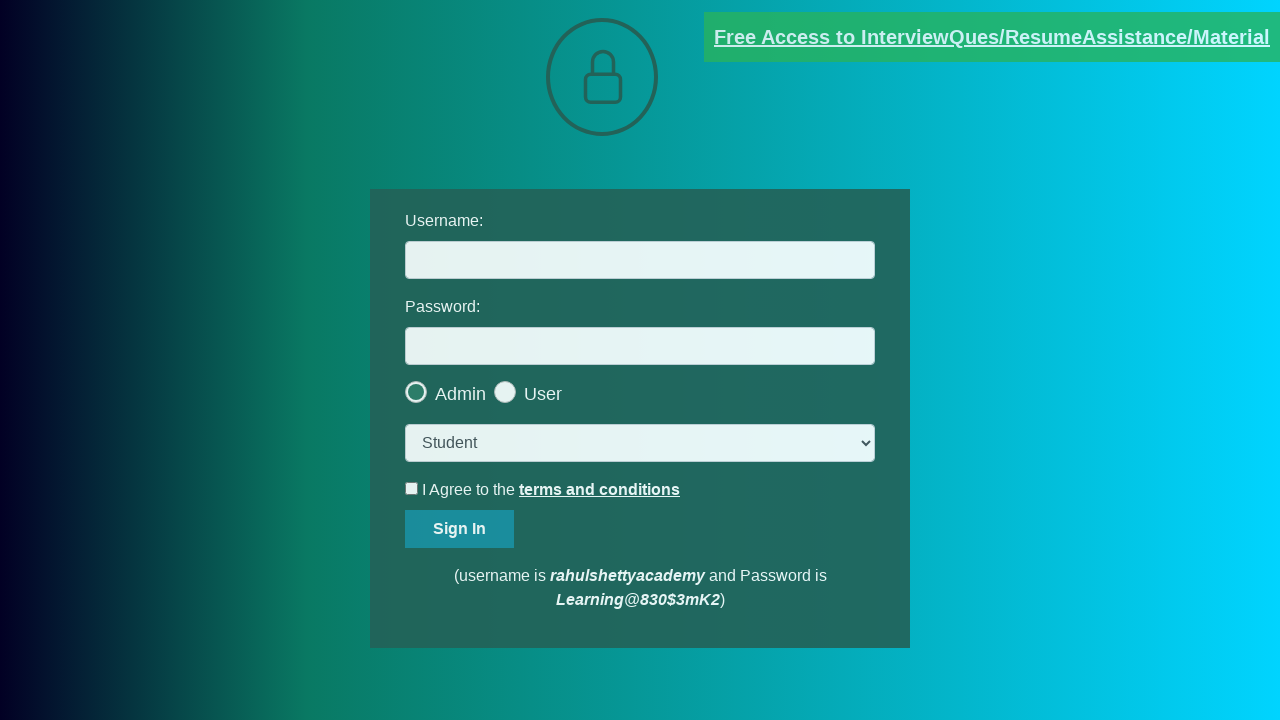

Waited for email text element to load in popup
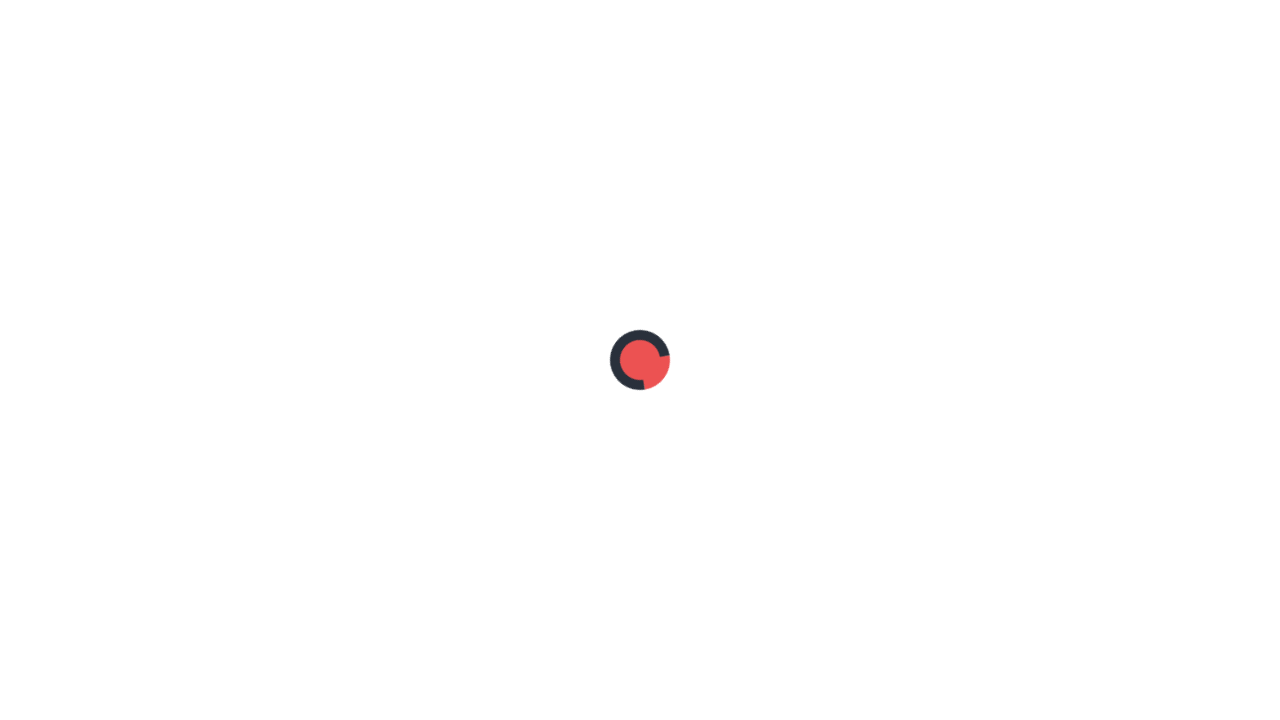

Retrieved email text content from popup
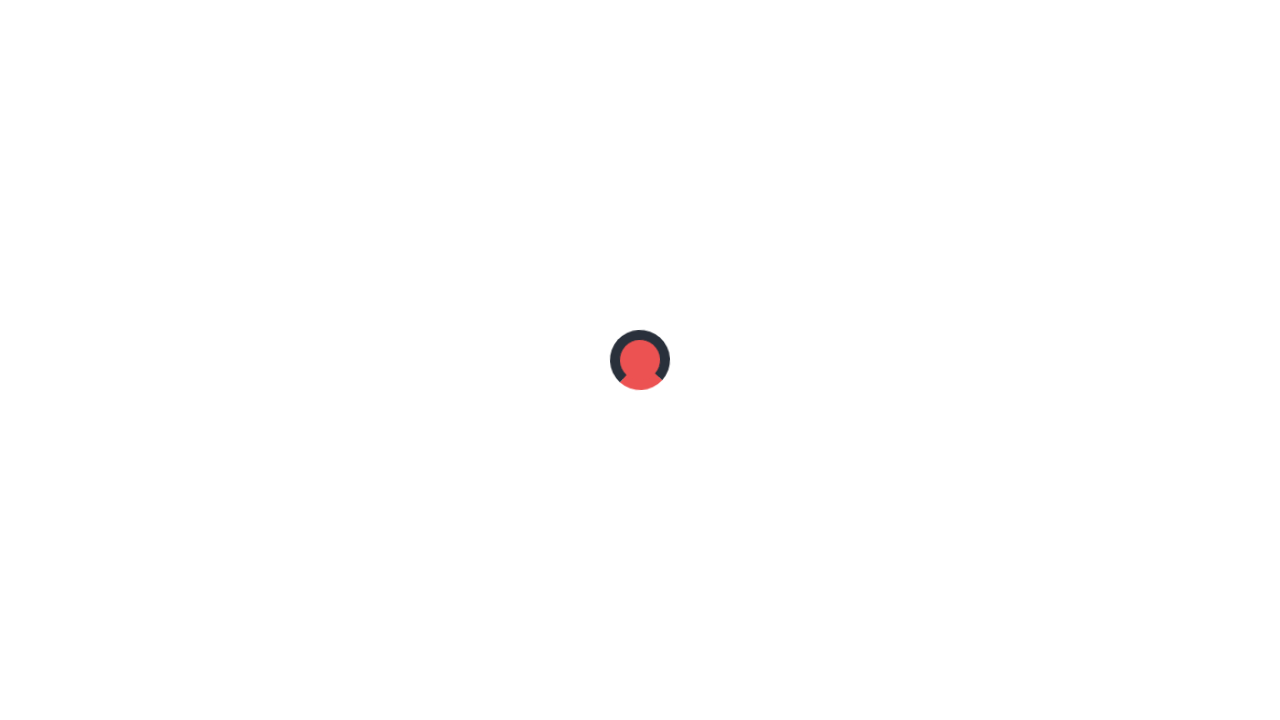

Verified that 'mentor@rahulshettyacademy.com' is present in popup email text
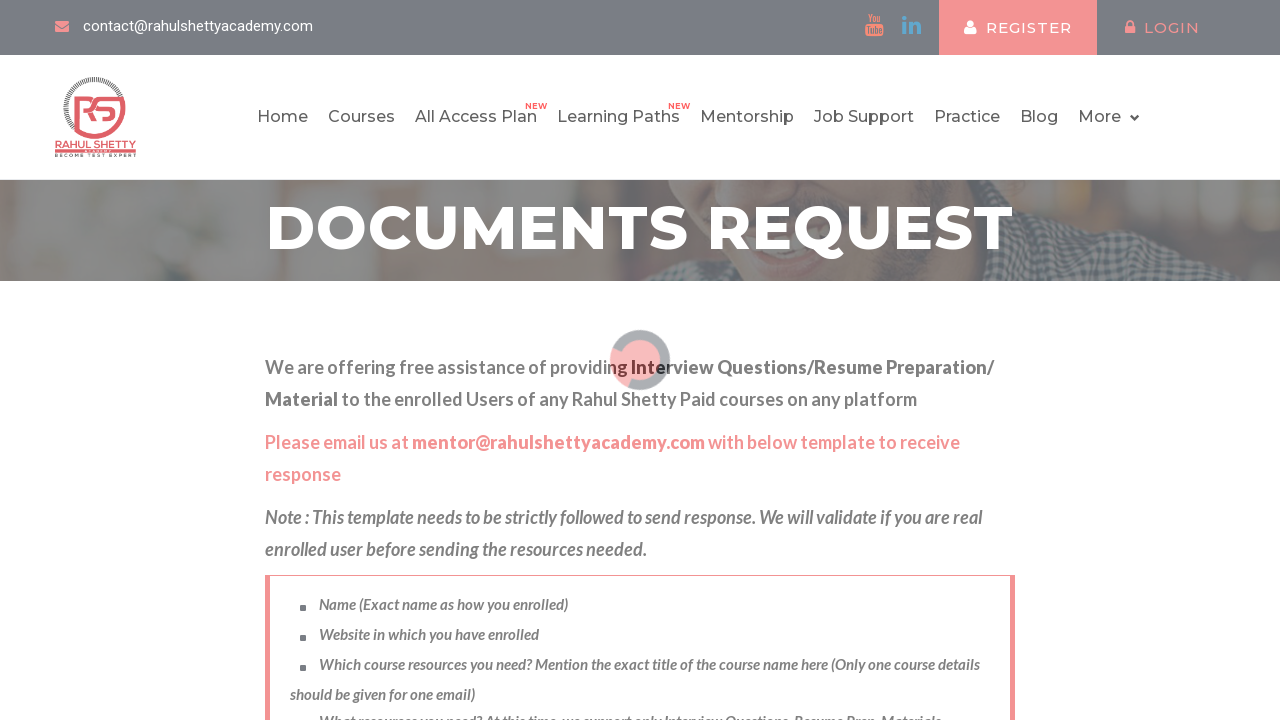

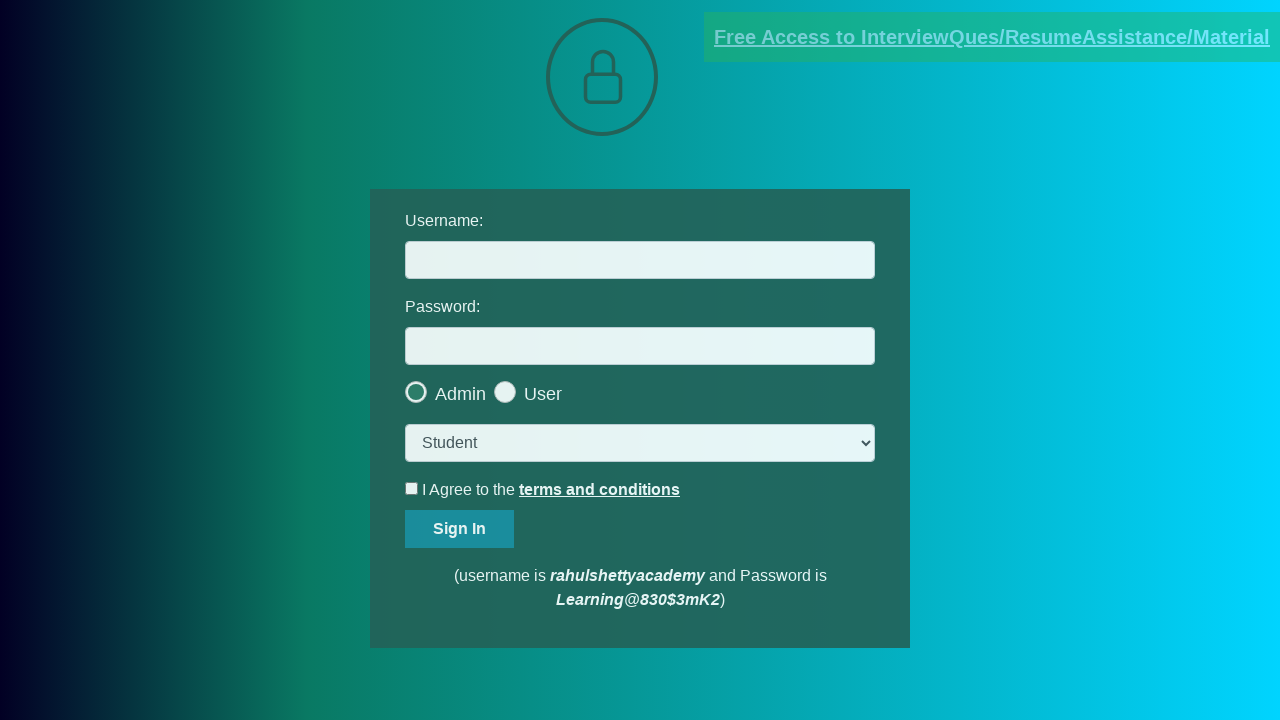